Tests the add/remove elements functionality by clicking the "Add Element" button 5 times to create delete buttons, then verifies the delete buttons are present

Starting URL: http://the-internet.herokuapp.com/add_remove_elements/

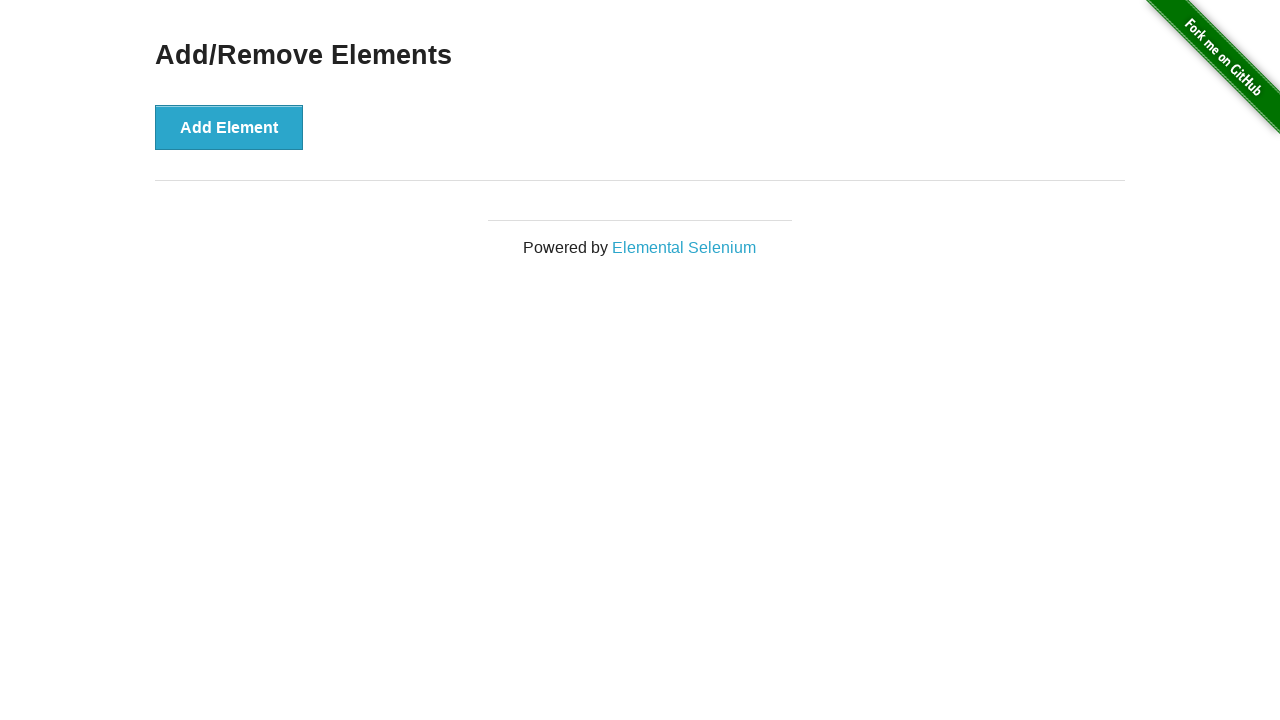

Clicked 'Add Element' button to create a delete button at (229, 127) on xpath=//button[text()='Add Element']
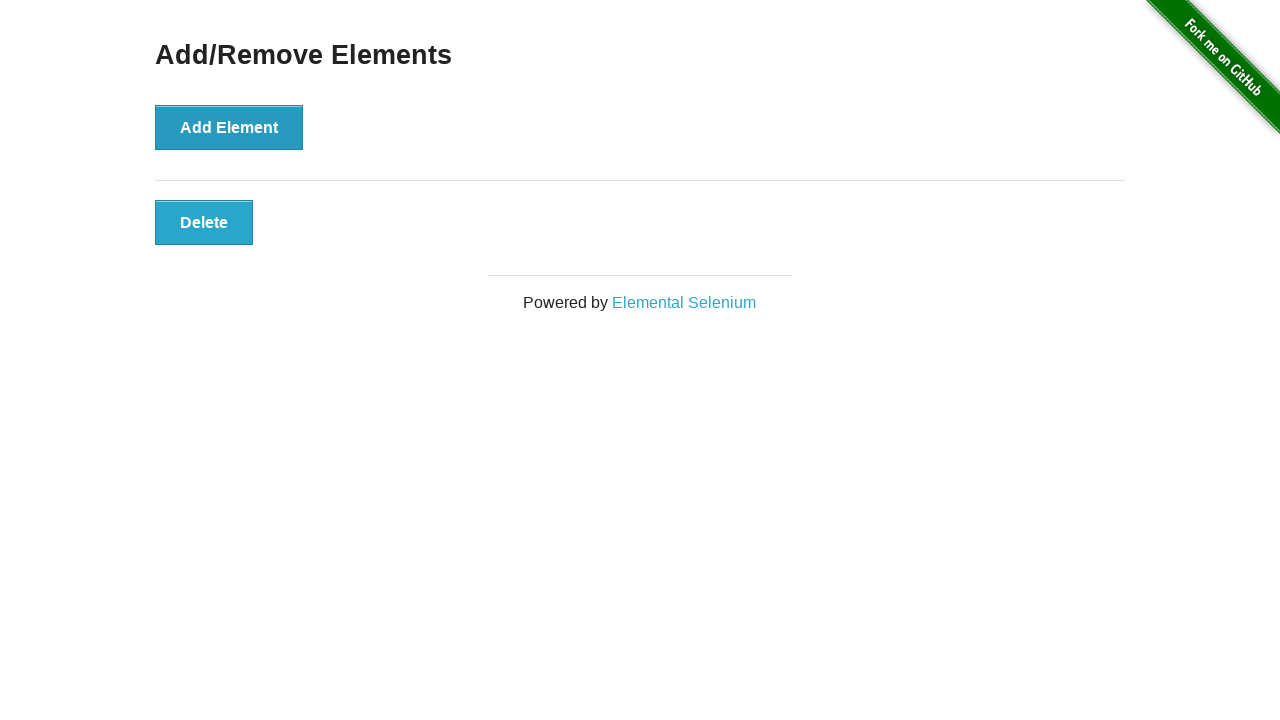

Clicked 'Add Element' button to create a delete button at (229, 127) on xpath=//button[text()='Add Element']
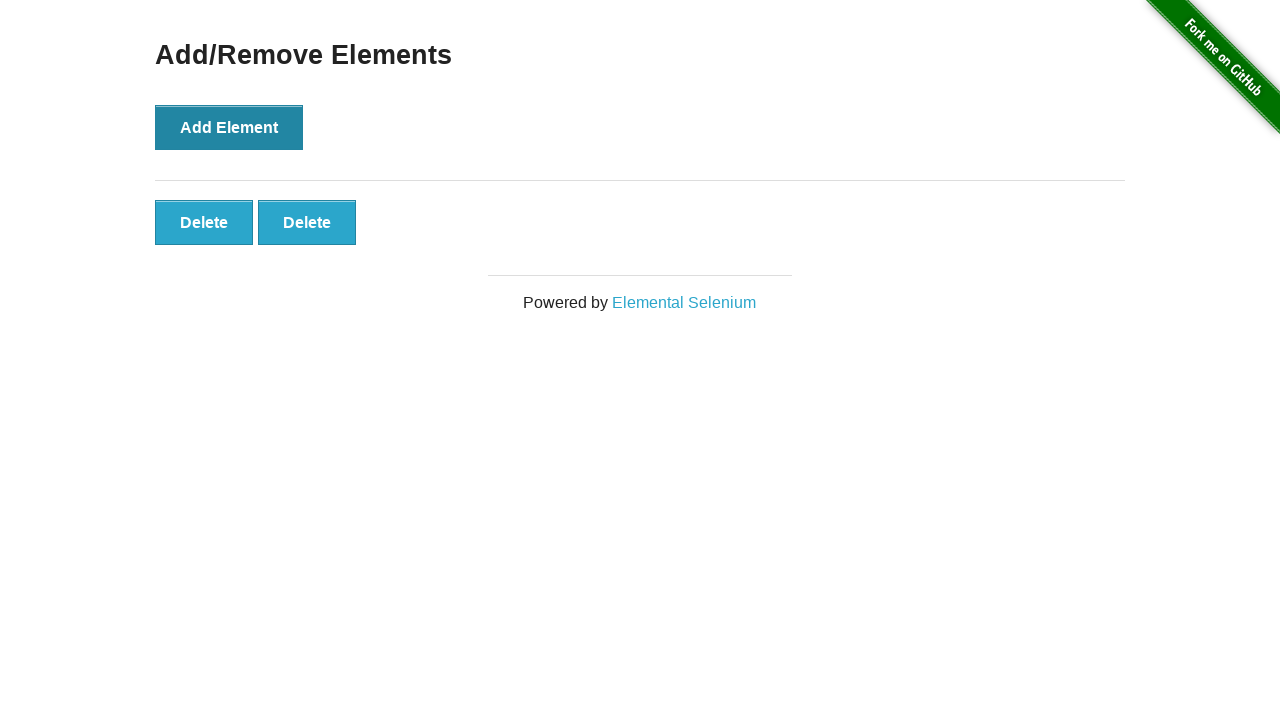

Clicked 'Add Element' button to create a delete button at (229, 127) on xpath=//button[text()='Add Element']
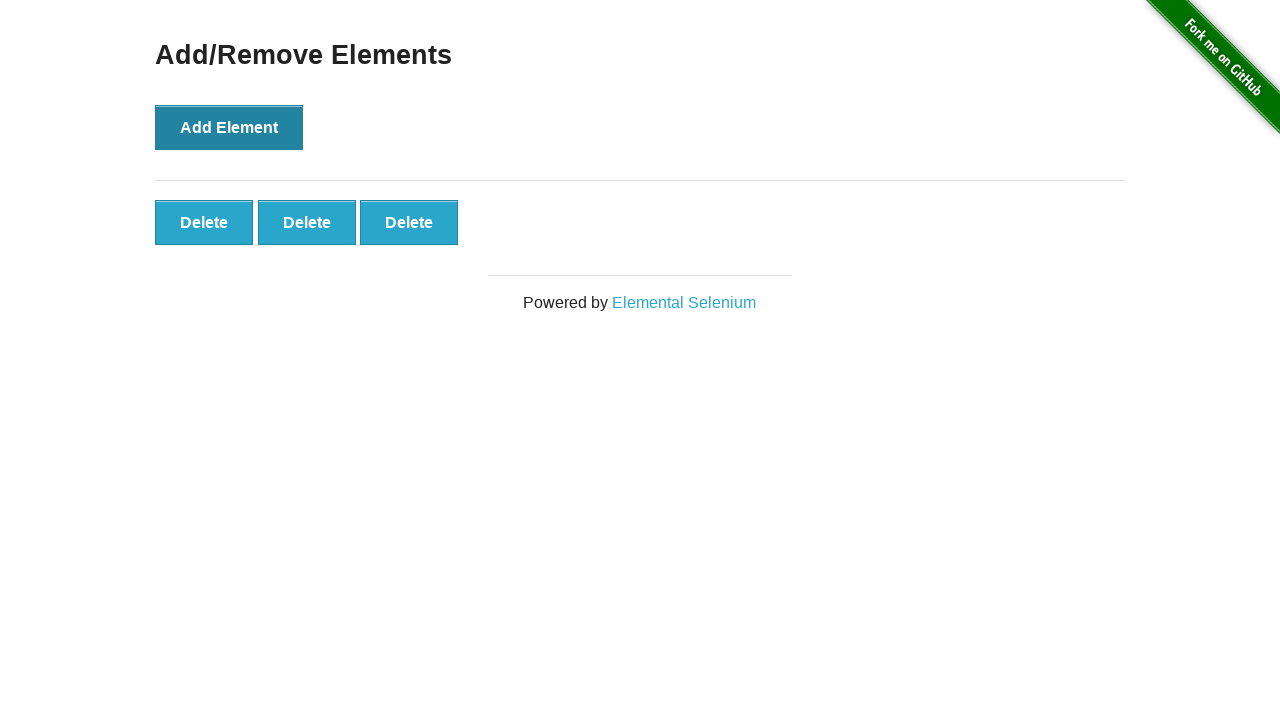

Clicked 'Add Element' button to create a delete button at (229, 127) on xpath=//button[text()='Add Element']
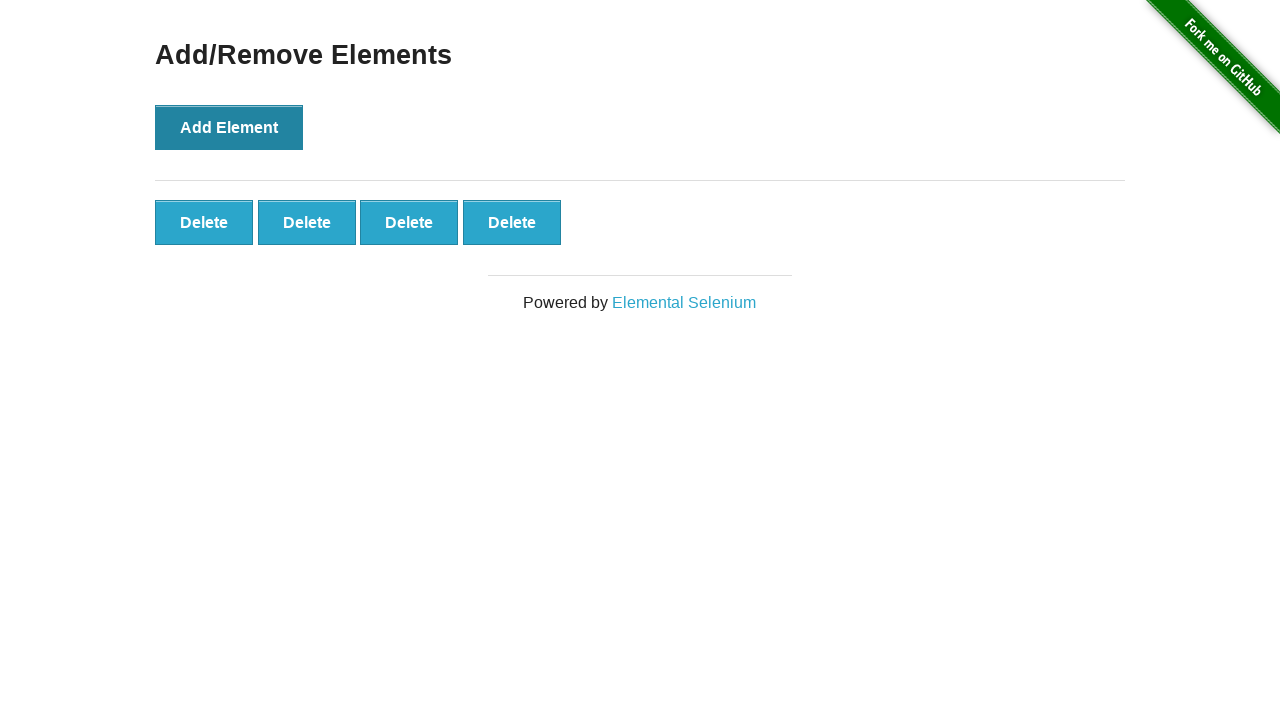

Clicked 'Add Element' button to create a delete button at (229, 127) on xpath=//button[text()='Add Element']
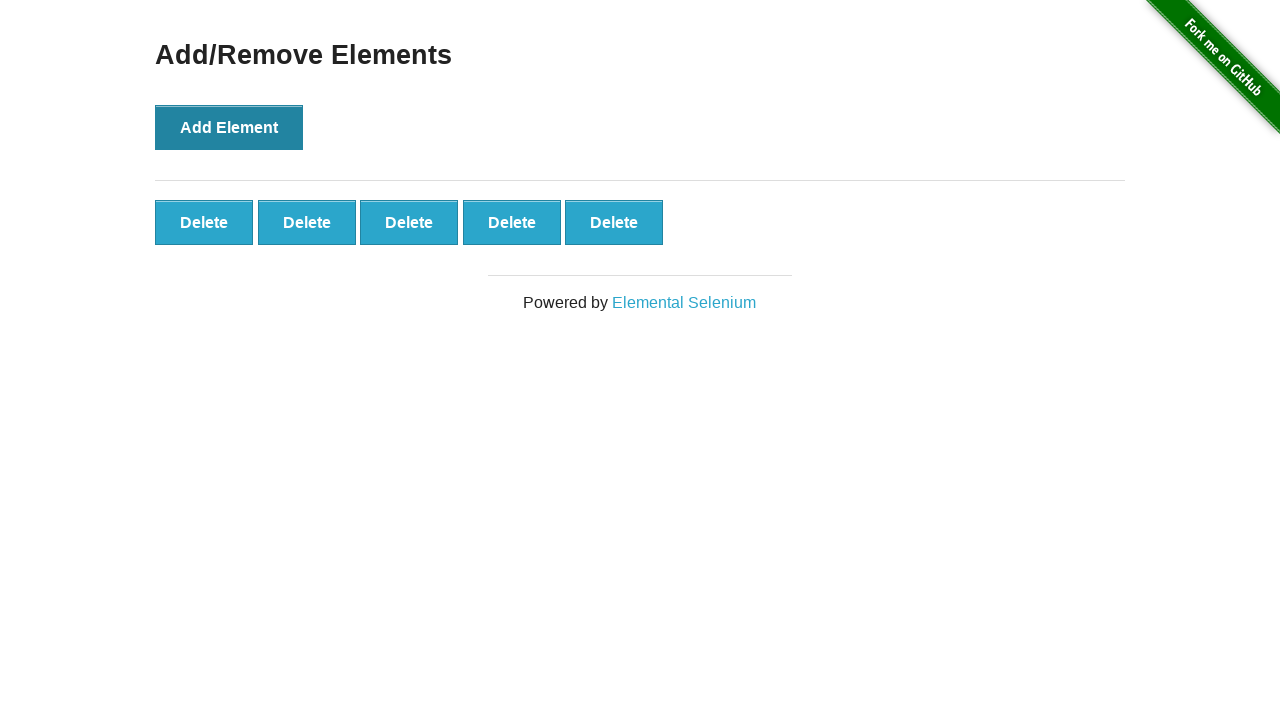

Verified delete buttons are present on the page
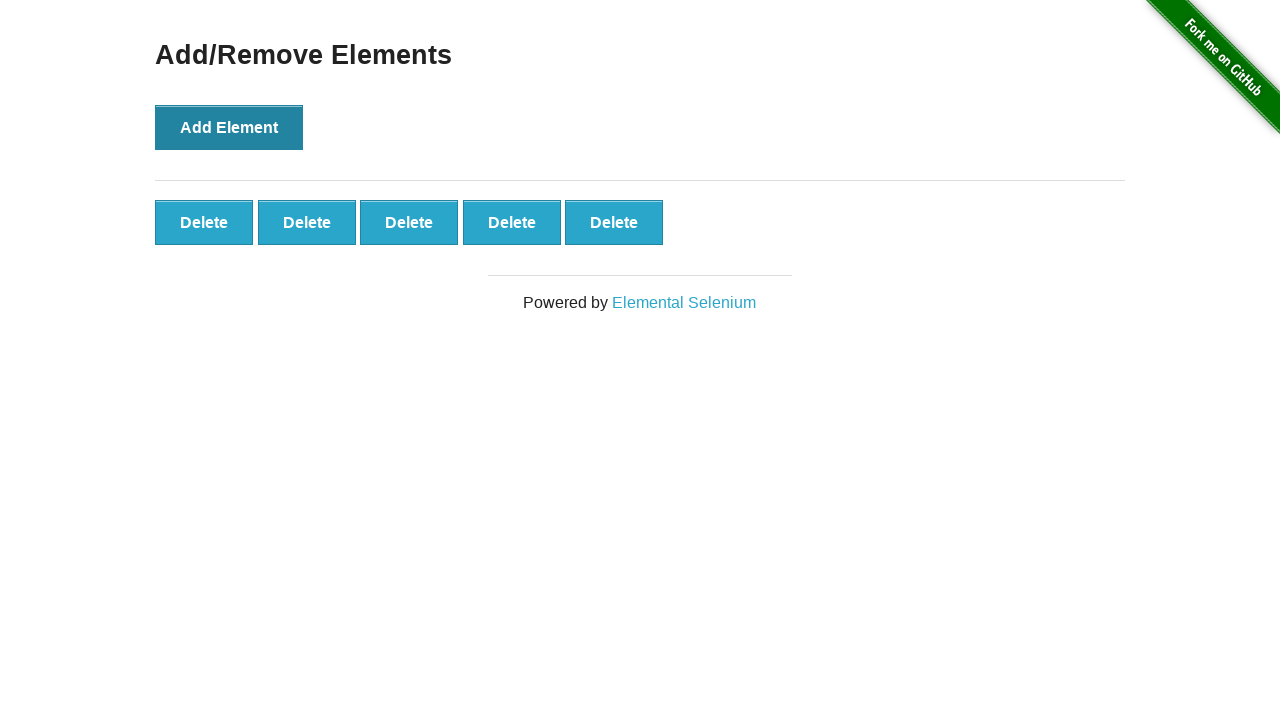

Located all delete buttons
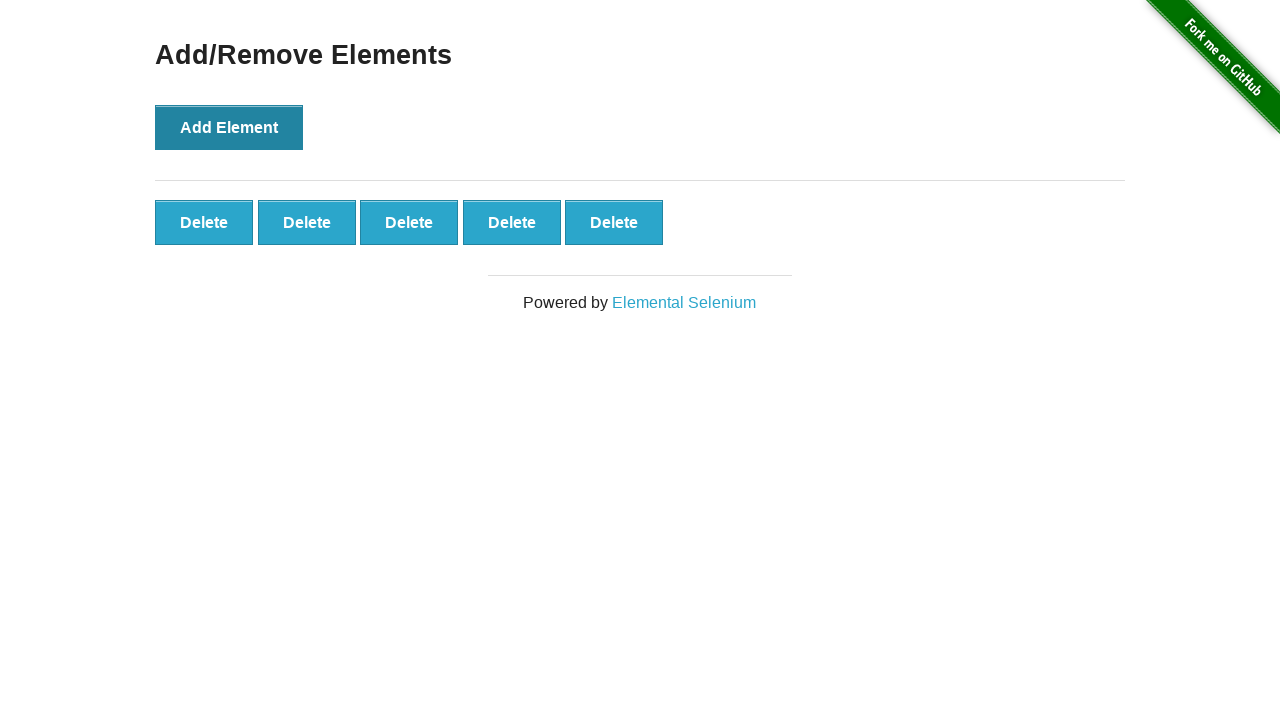

Confirmed the last delete button is fully loaded
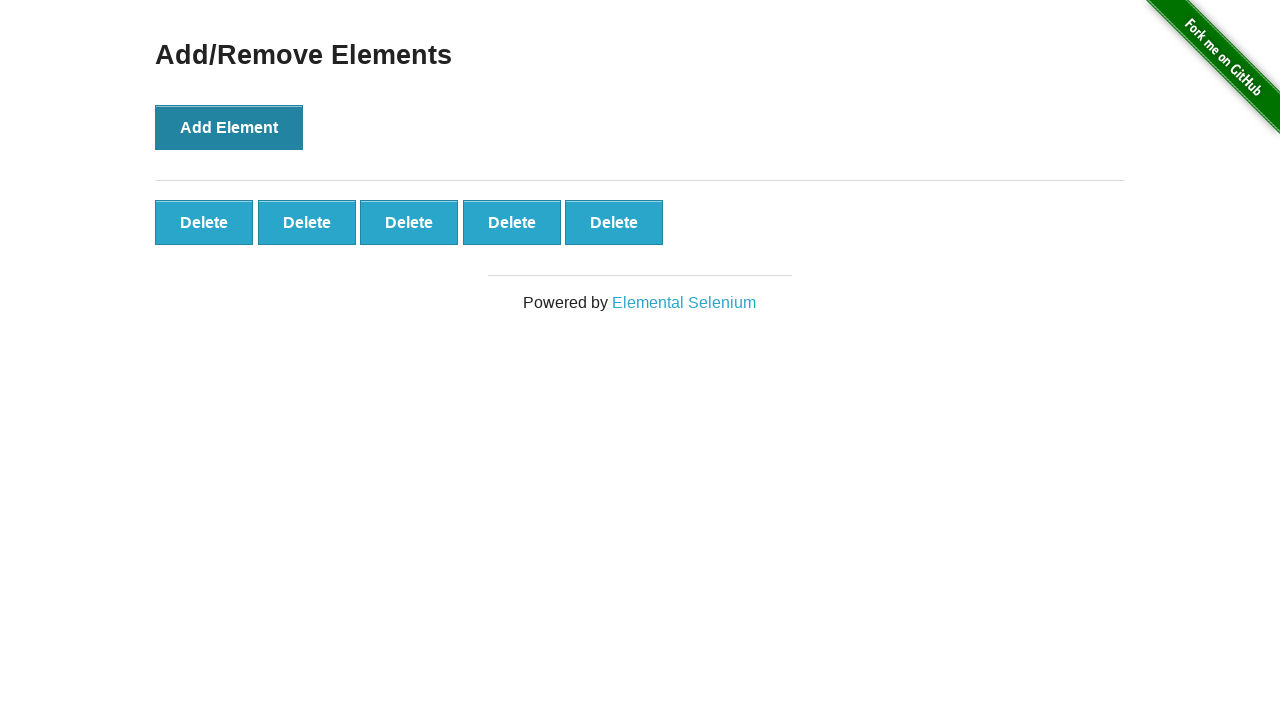

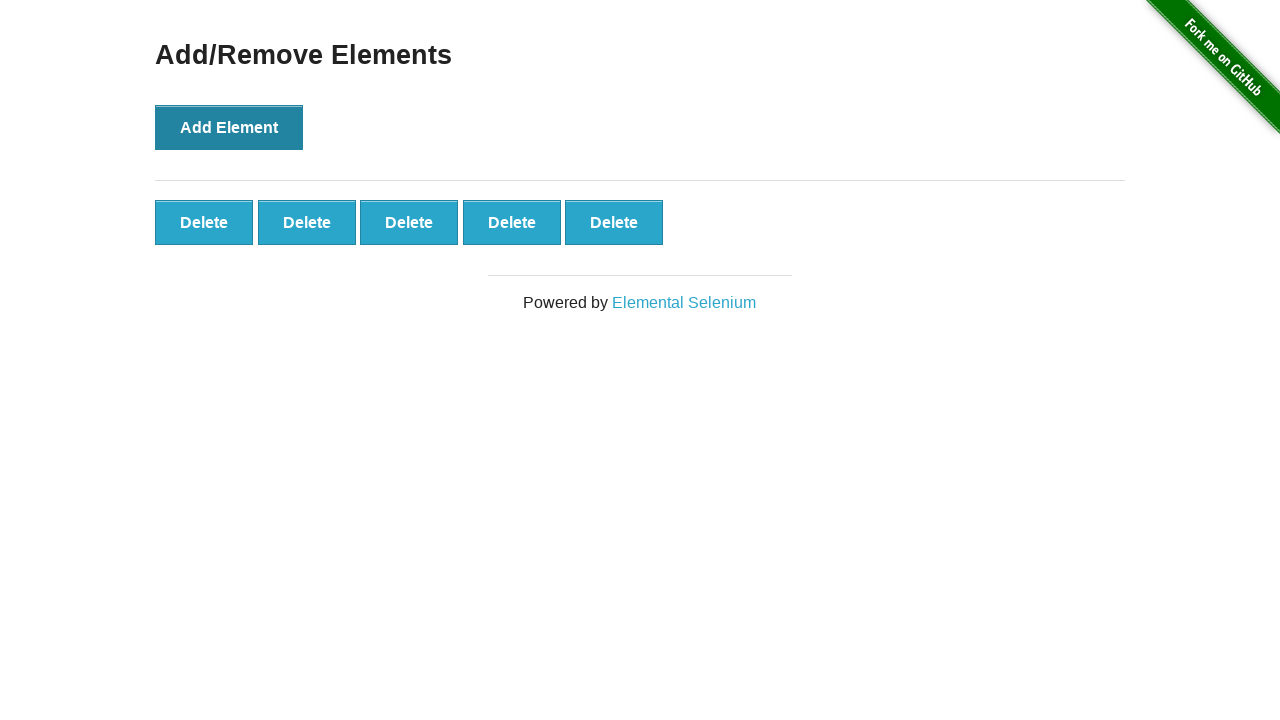